Tests checkbox interactions on a practice automation website by selecting all visible checkboxes and then deselecting the selected ones

Starting URL: https://testautomationpractice.blogspot.com/

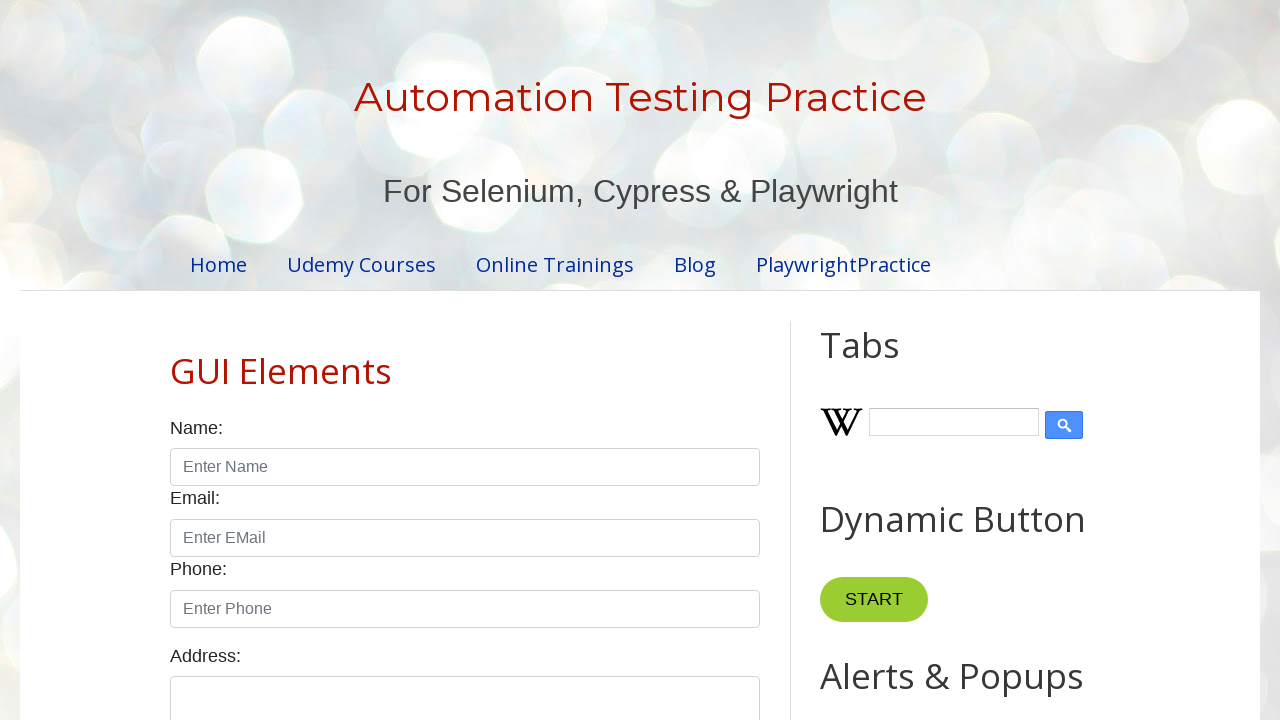

Waited for checkbox parent container to load
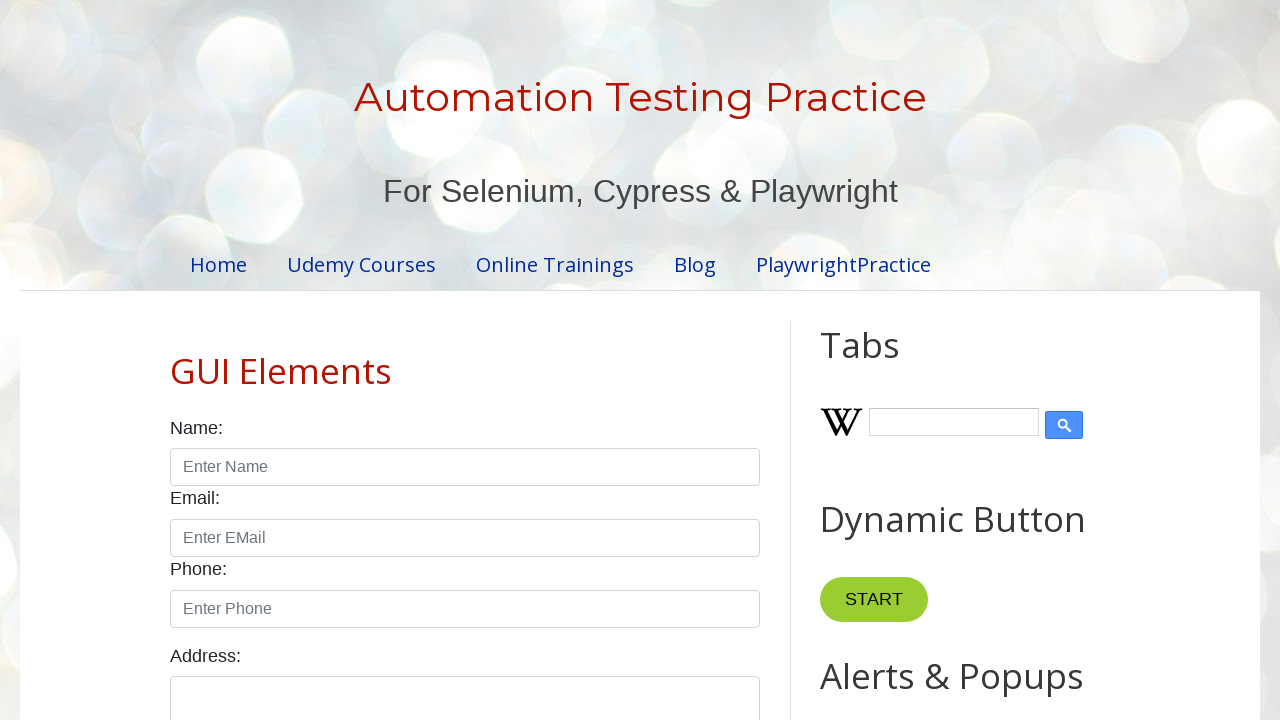

Located all checkbox elements in the Days section
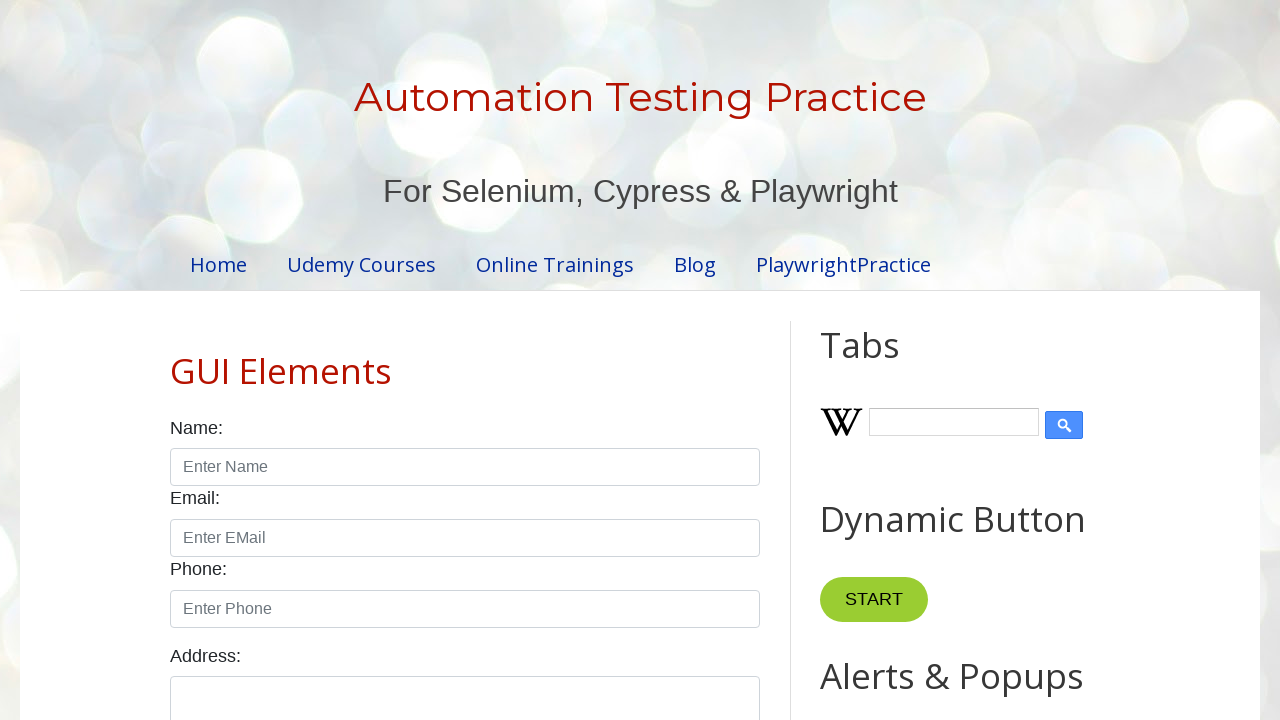

Selected a visible checkbox at (176, 360) on xpath=//label[text()='Days:']/following-sibling::div[@class='form-check form-che
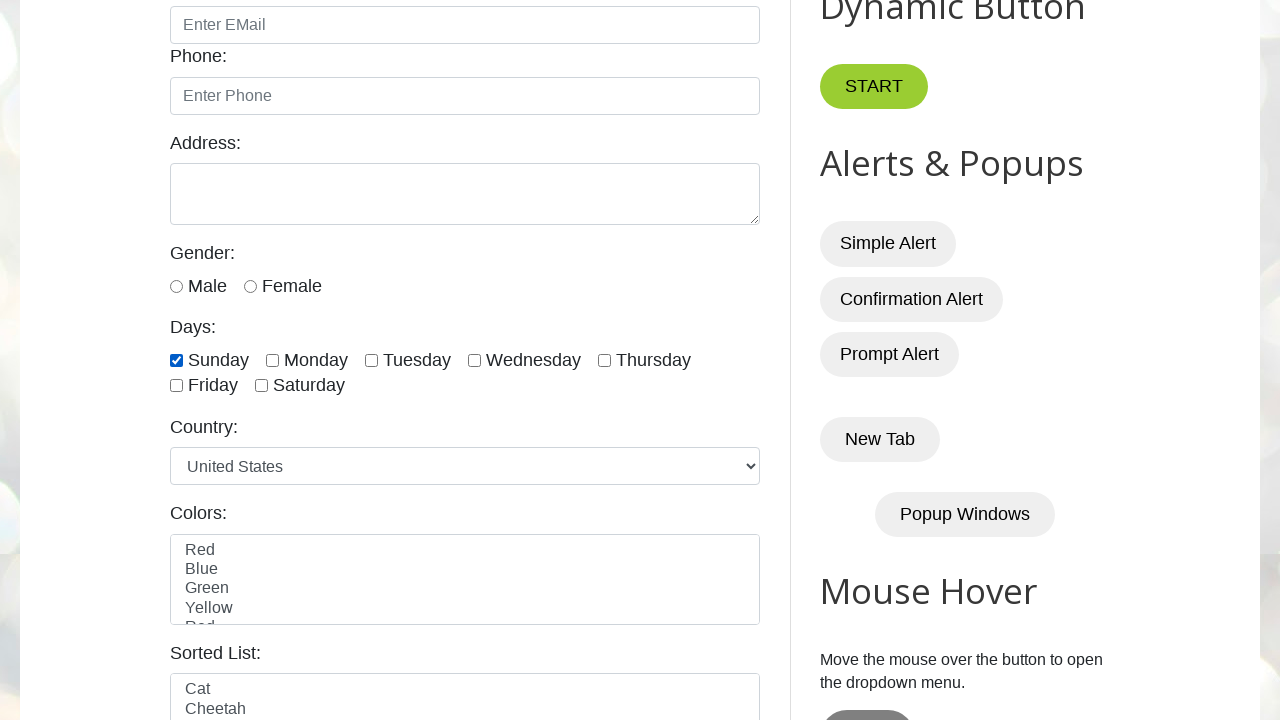

Selected a visible checkbox at (272, 360) on xpath=//label[text()='Days:']/following-sibling::div[@class='form-check form-che
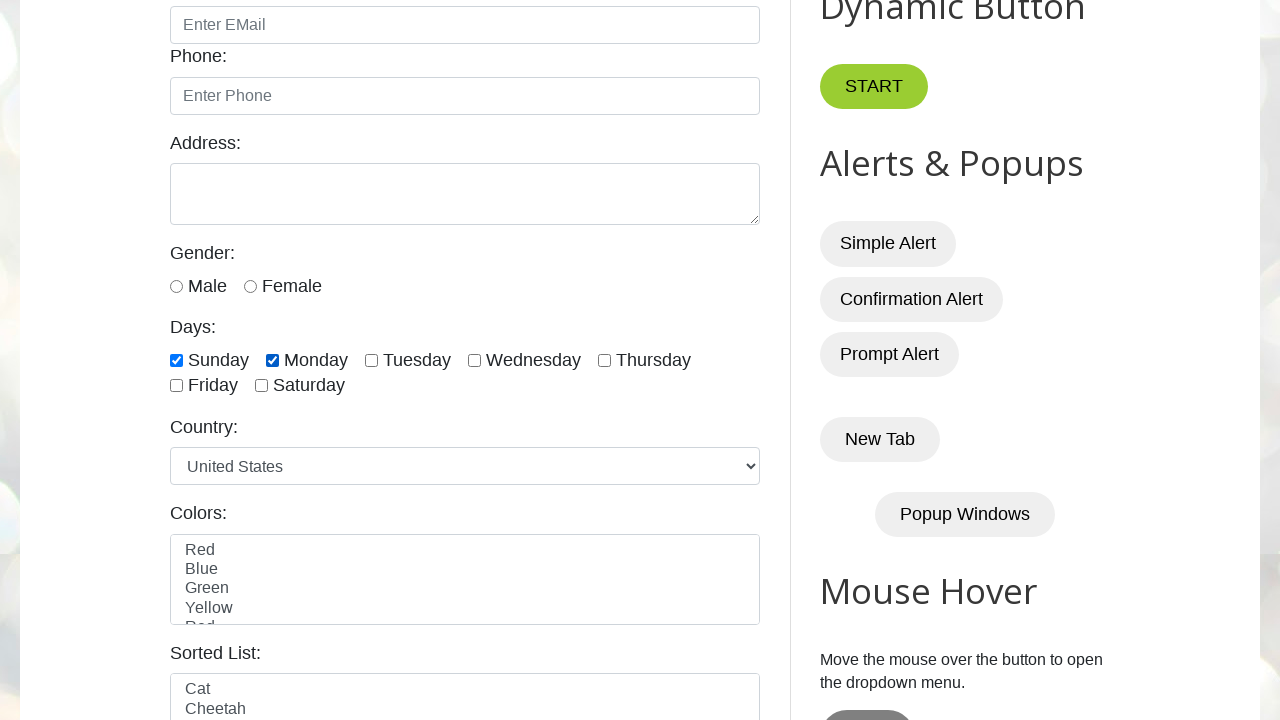

Selected a visible checkbox at (372, 360) on xpath=//label[text()='Days:']/following-sibling::div[@class='form-check form-che
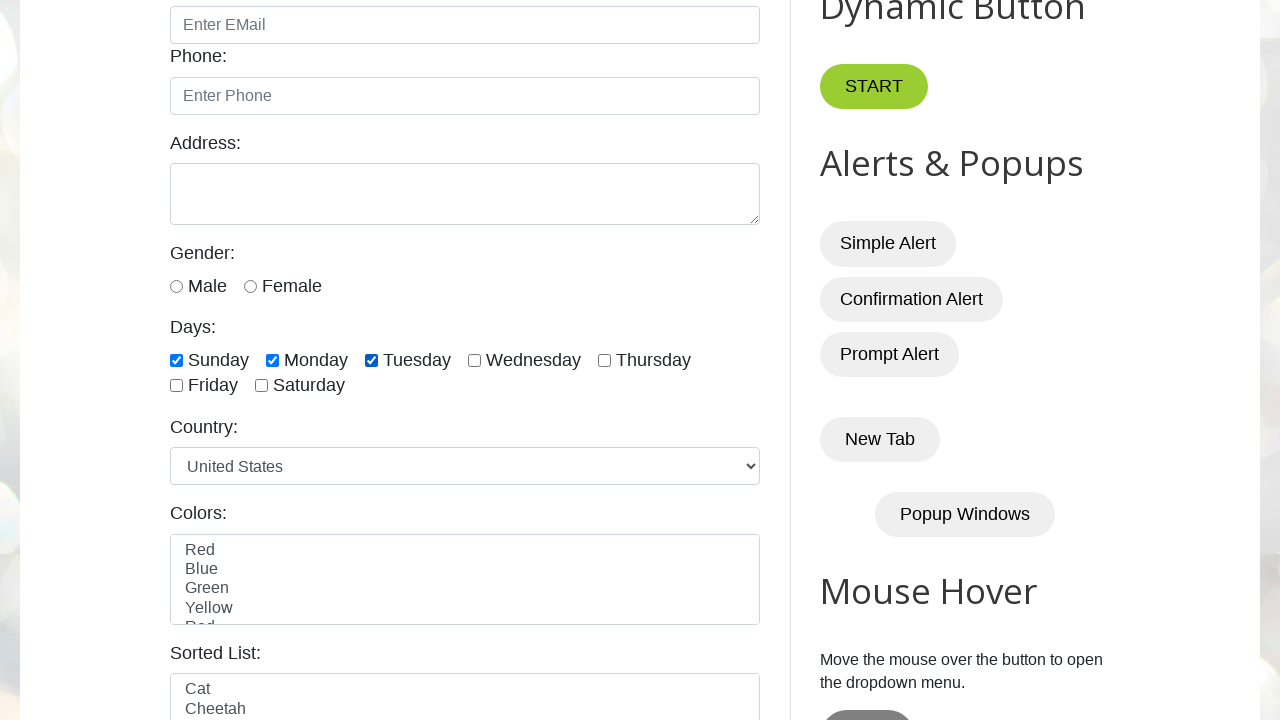

Selected a visible checkbox at (474, 360) on xpath=//label[text()='Days:']/following-sibling::div[@class='form-check form-che
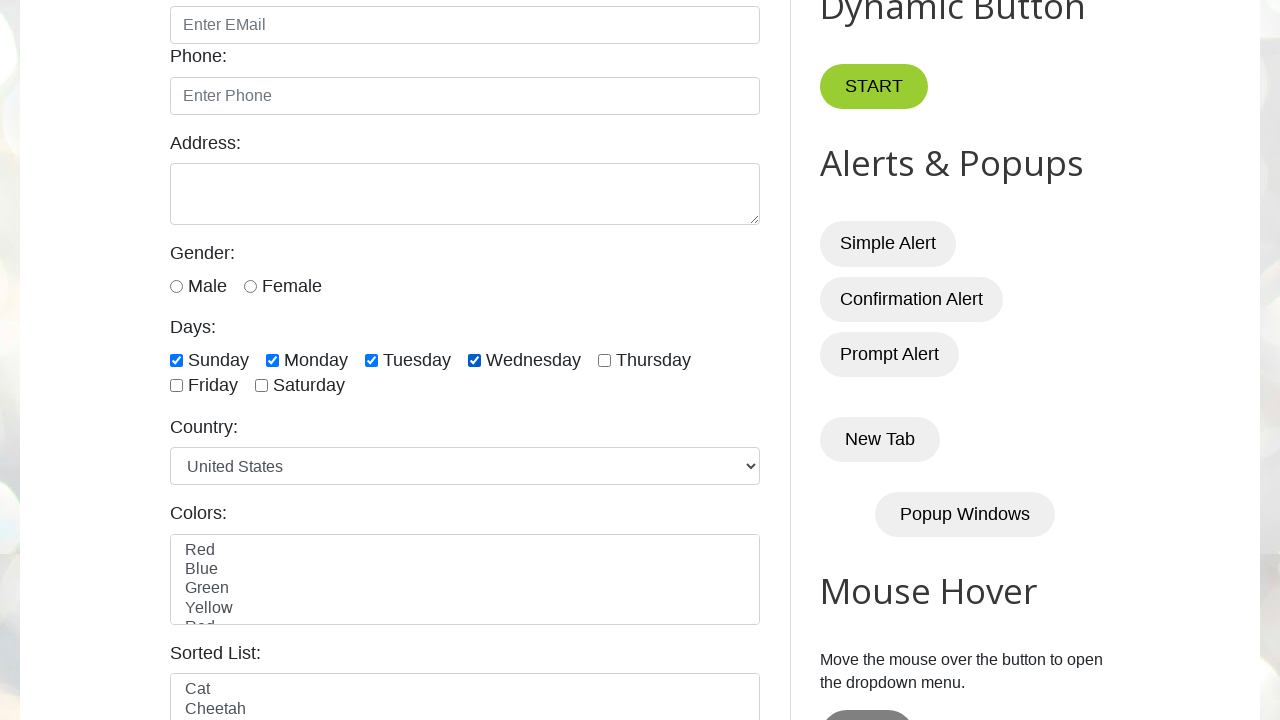

Selected a visible checkbox at (604, 360) on xpath=//label[text()='Days:']/following-sibling::div[@class='form-check form-che
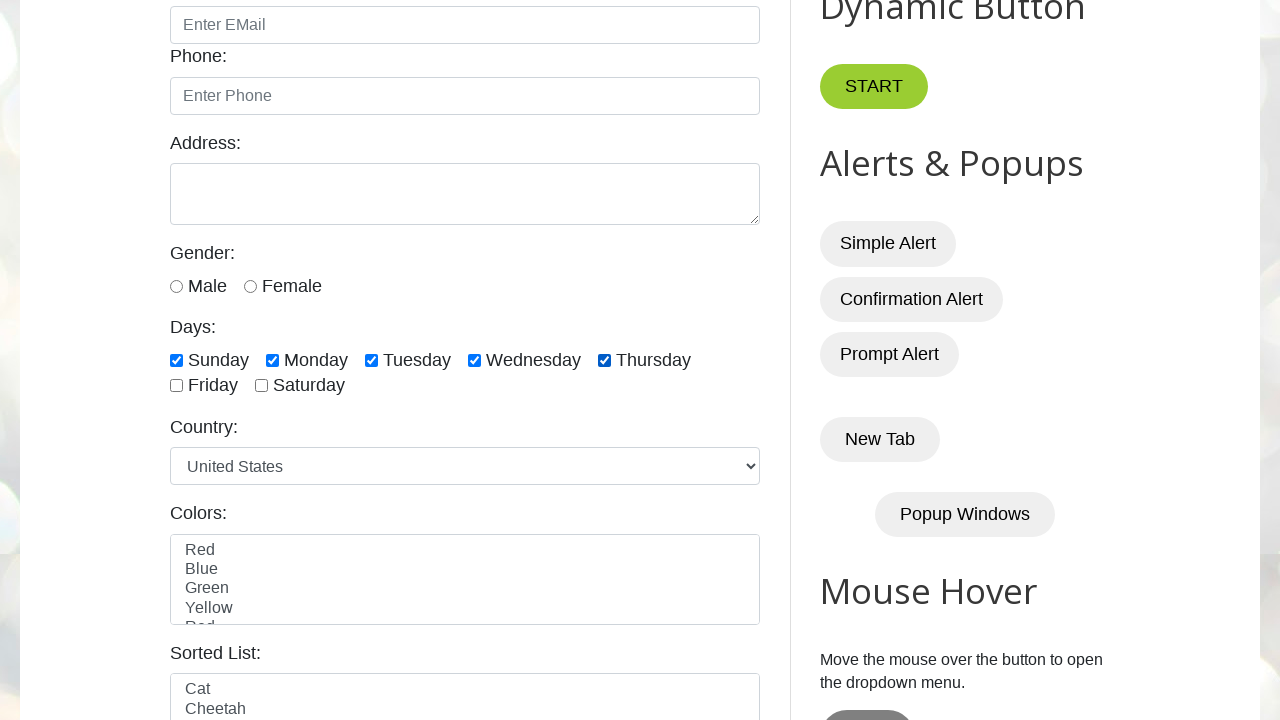

Selected a visible checkbox at (176, 386) on xpath=//label[text()='Days:']/following-sibling::div[@class='form-check form-che
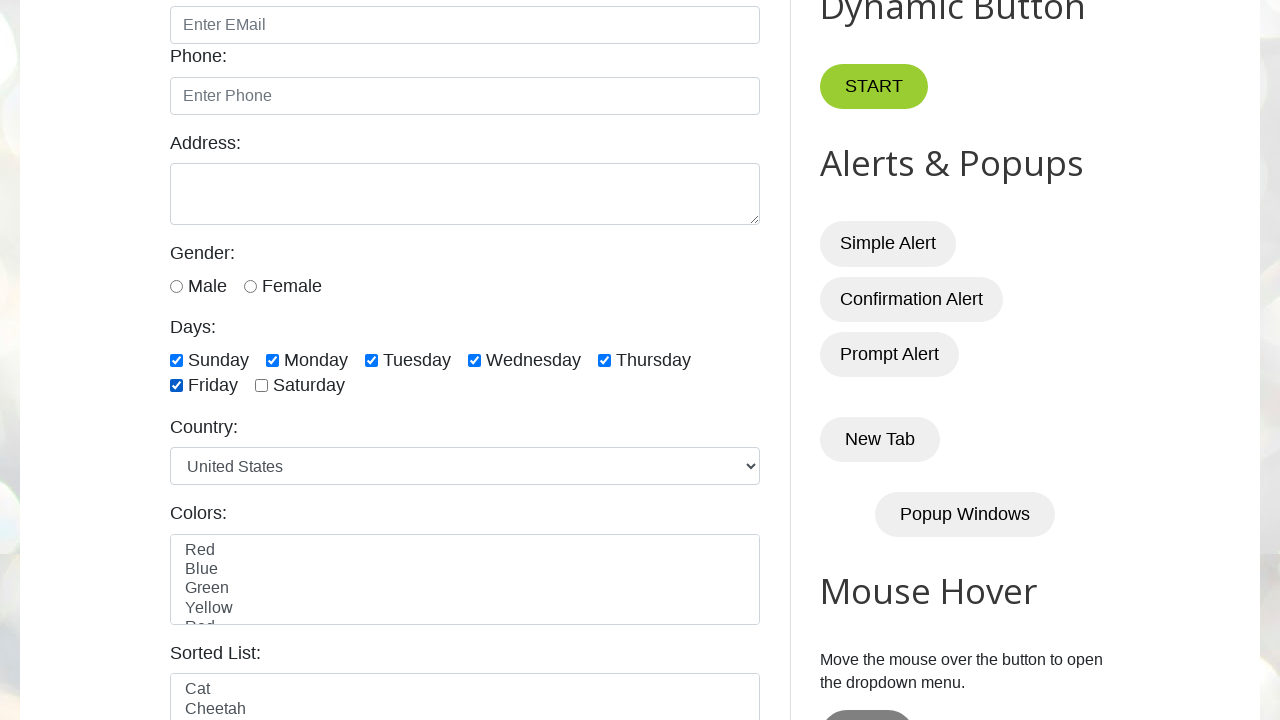

Selected a visible checkbox at (262, 386) on xpath=//label[text()='Days:']/following-sibling::div[@class='form-check form-che
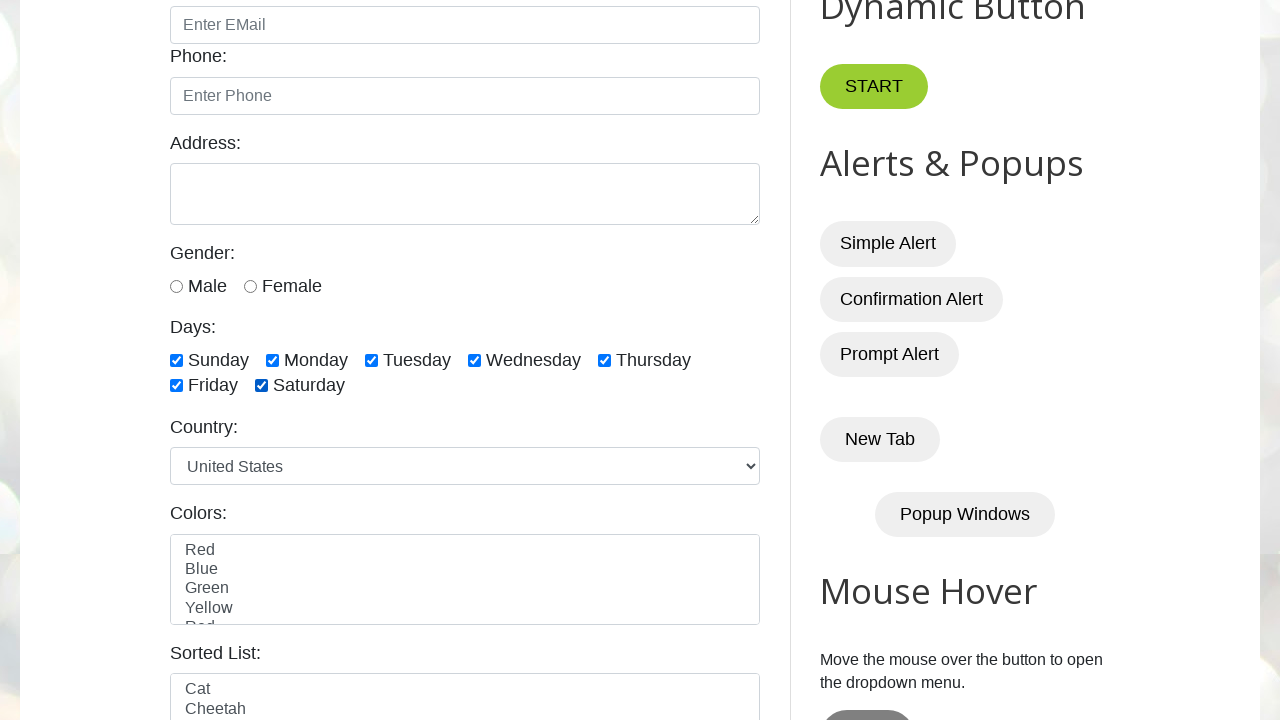

Deselected a checked checkbox at (176, 360) on xpath=//label[text()='Days:']/following-sibling::div[@class='form-check form-che
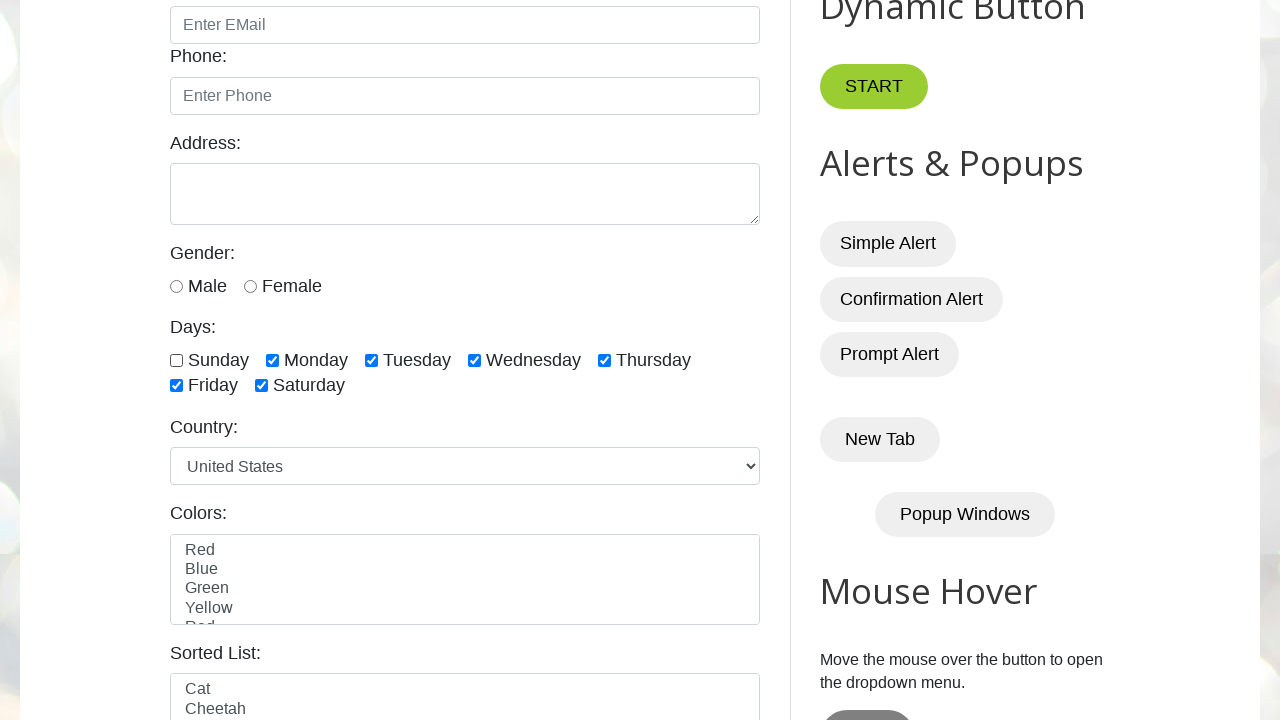

Deselected a checked checkbox at (272, 360) on xpath=//label[text()='Days:']/following-sibling::div[@class='form-check form-che
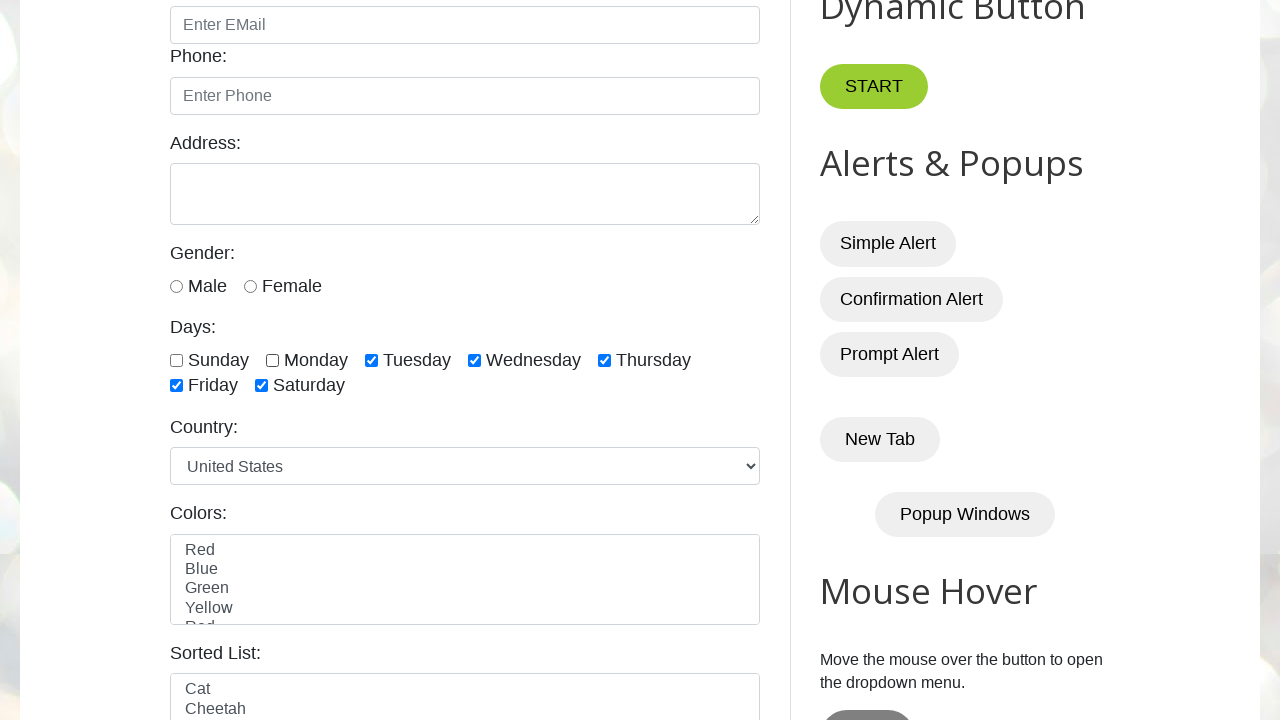

Deselected a checked checkbox at (372, 360) on xpath=//label[text()='Days:']/following-sibling::div[@class='form-check form-che
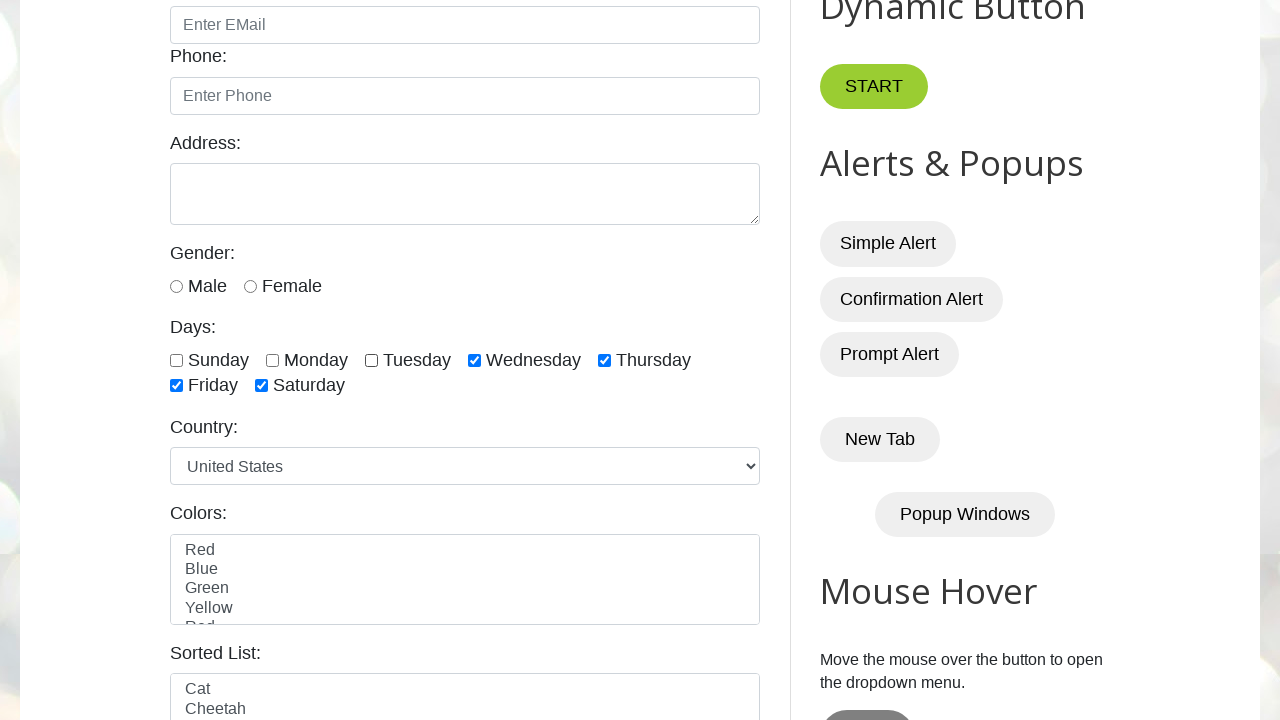

Deselected a checked checkbox at (474, 360) on xpath=//label[text()='Days:']/following-sibling::div[@class='form-check form-che
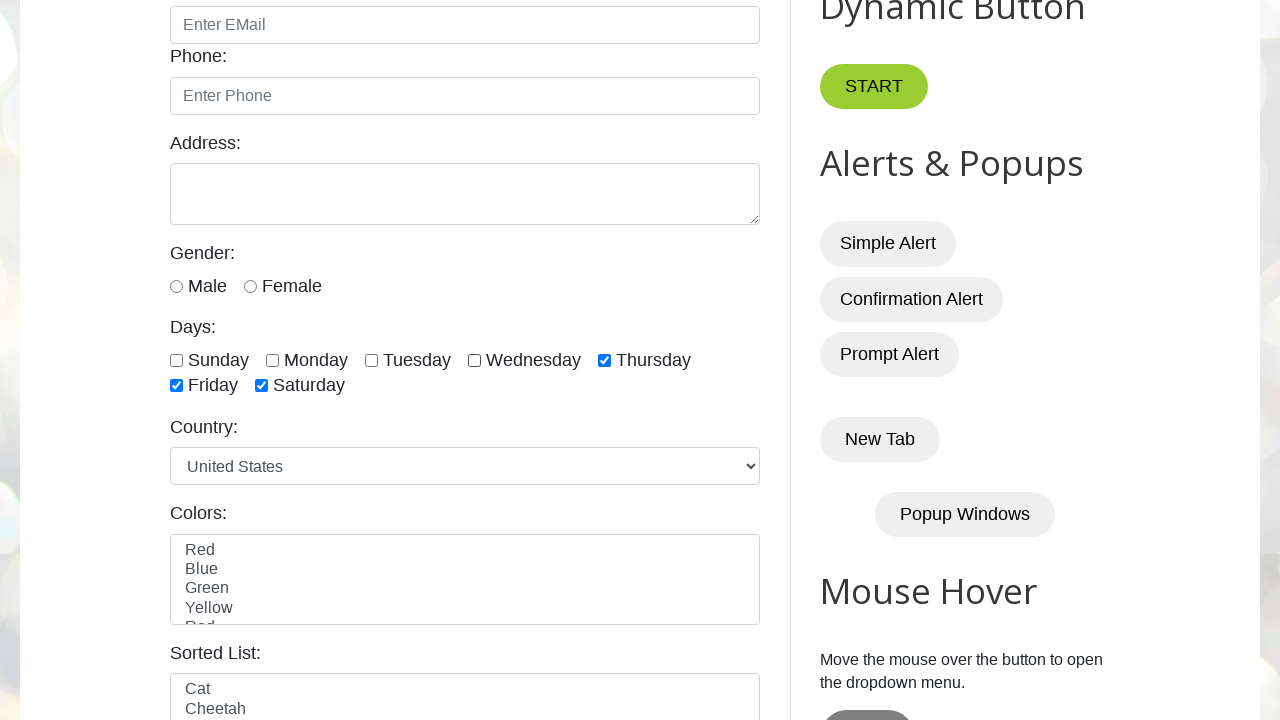

Deselected a checked checkbox at (604, 360) on xpath=//label[text()='Days:']/following-sibling::div[@class='form-check form-che
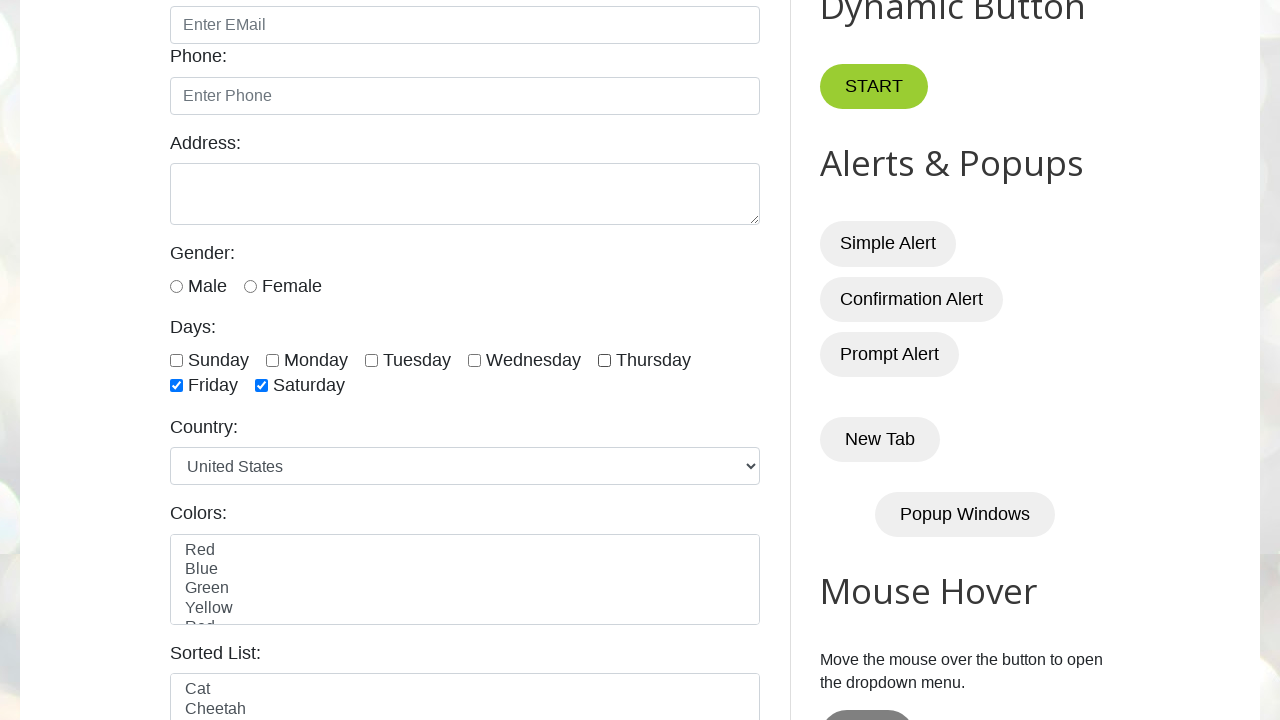

Deselected a checked checkbox at (176, 386) on xpath=//label[text()='Days:']/following-sibling::div[@class='form-check form-che
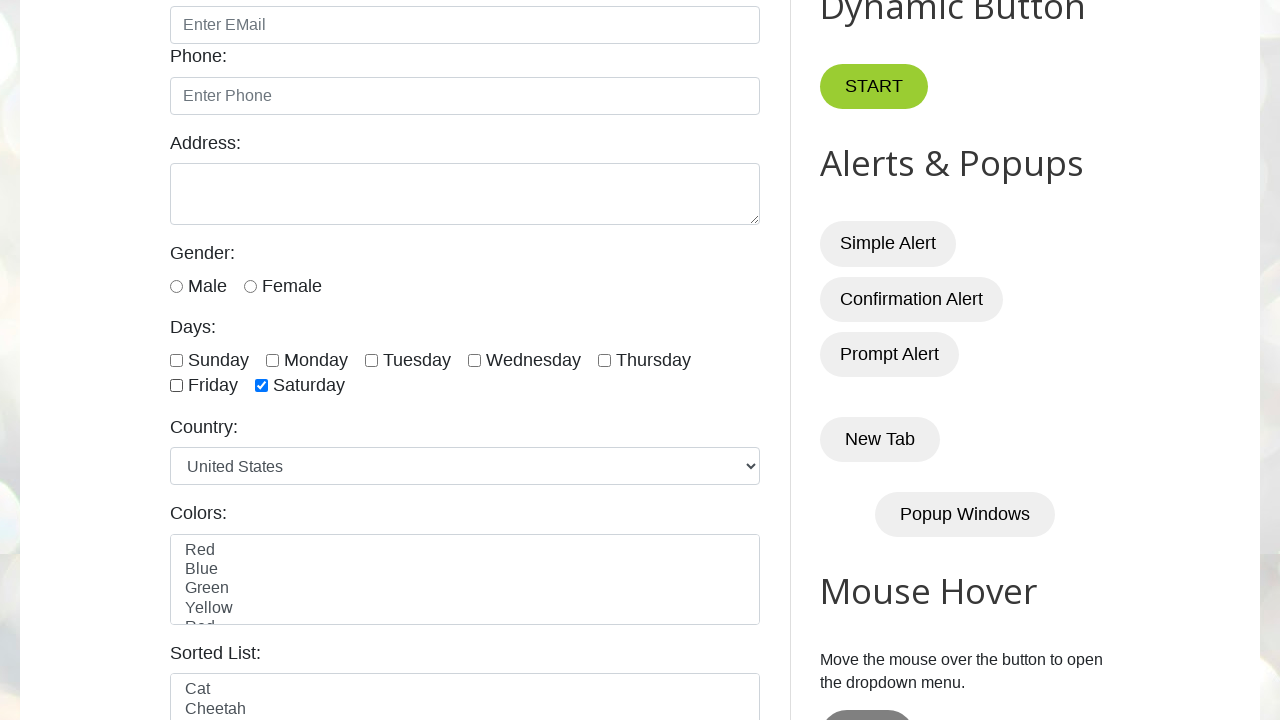

Deselected a checked checkbox at (262, 386) on xpath=//label[text()='Days:']/following-sibling::div[@class='form-check form-che
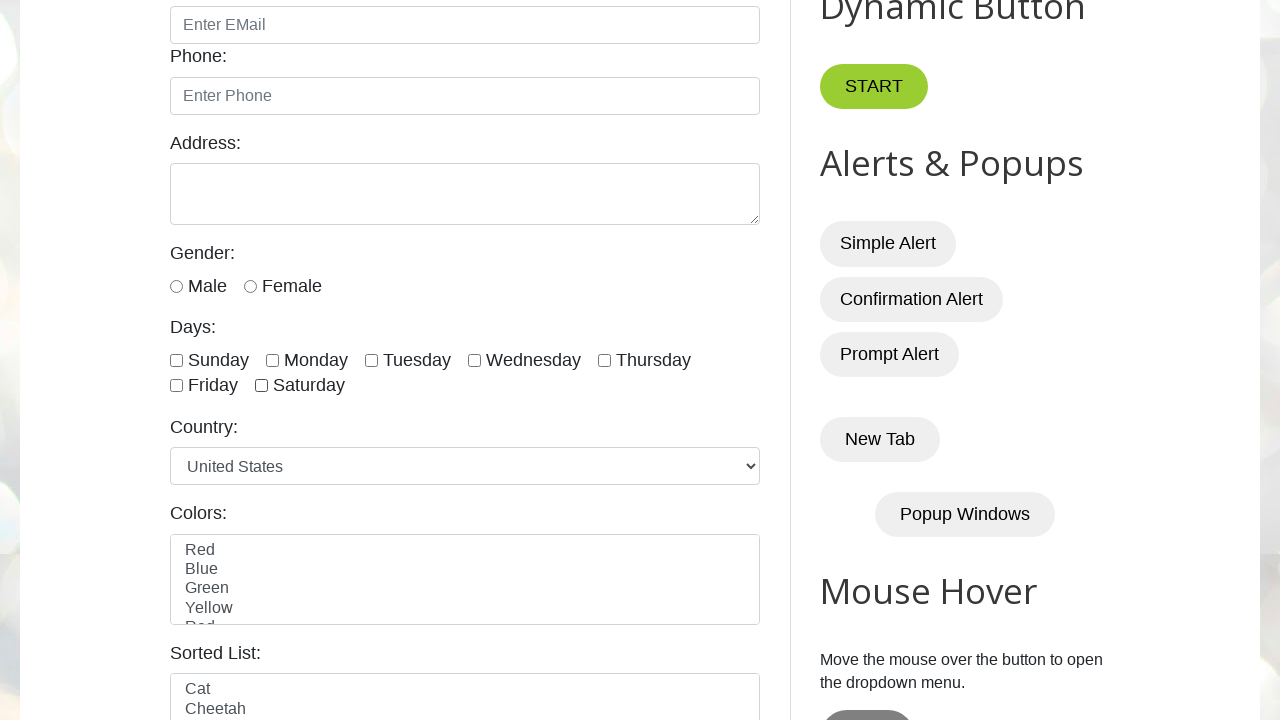

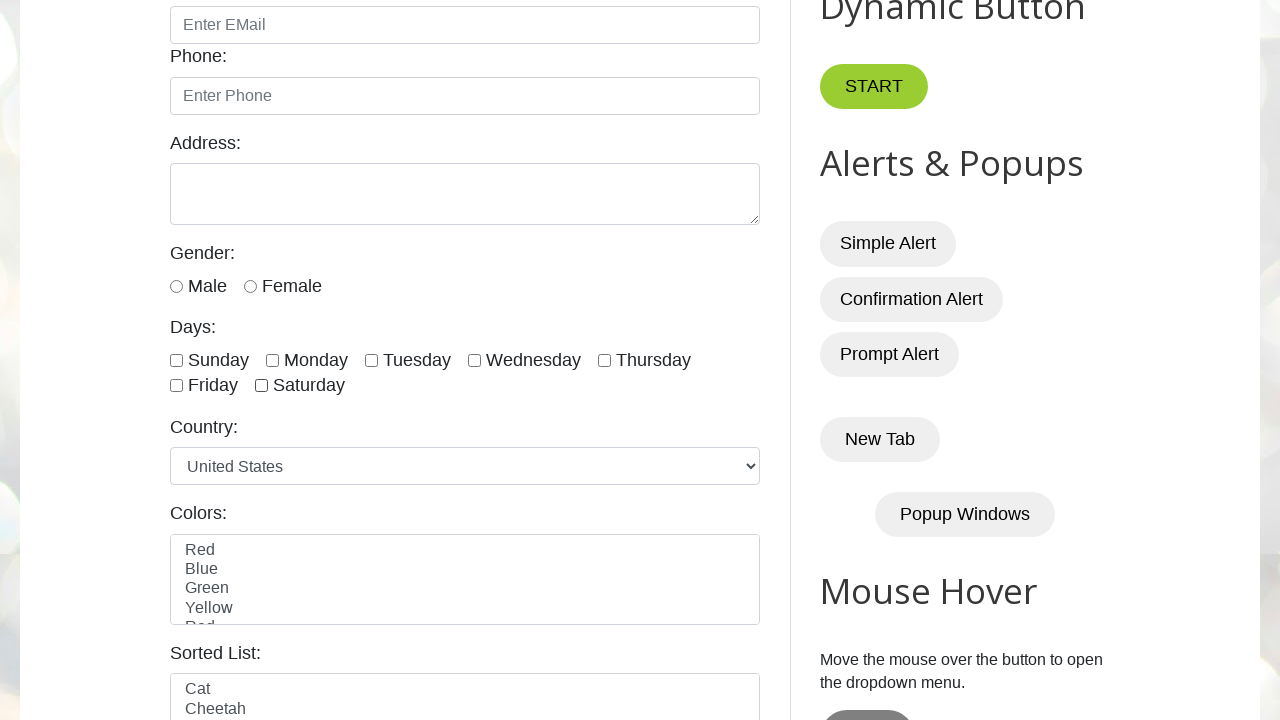